Tests the "Forgot Password" link on the login page, verifying it navigates to the password reset page and displays appropriate messages

Starting URL: https://opensource-demo.orangehrmlive.com/web/index.php/auth/login

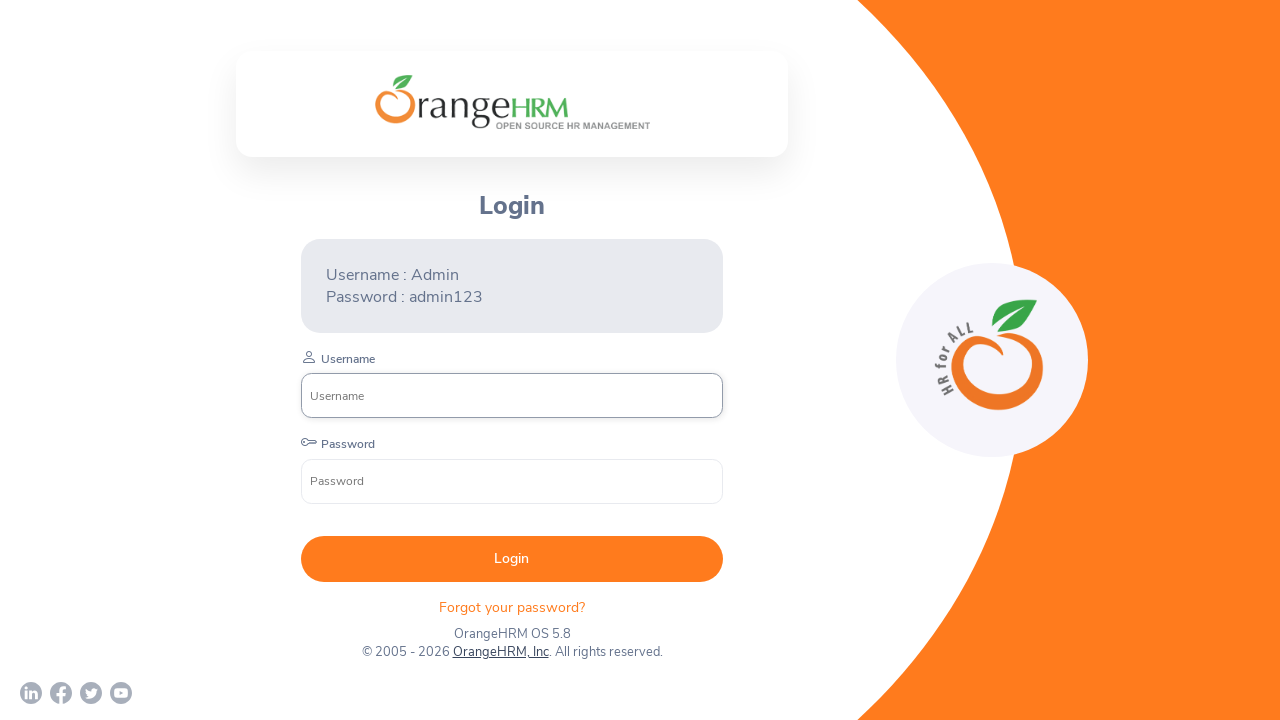

Clicked the 'Forgot your password?' link on login page at (512, 607) on text=Forgot your password?
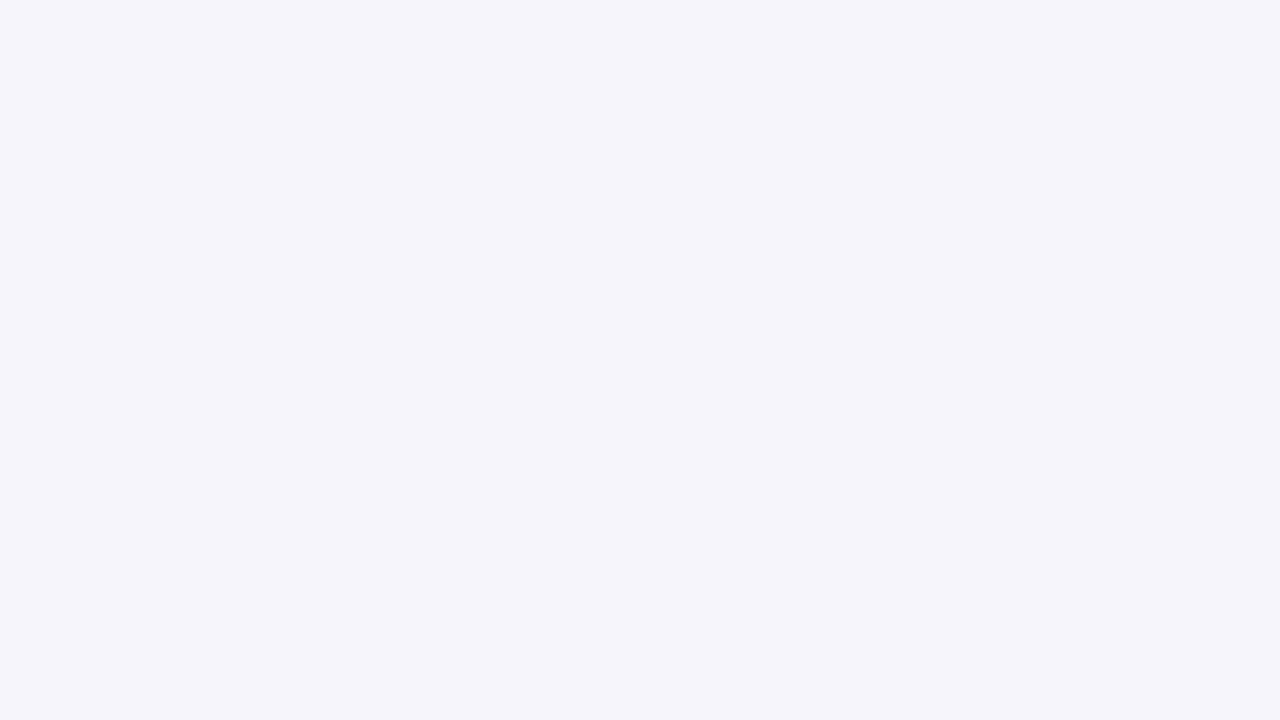

Password reset page URL loaded successfully
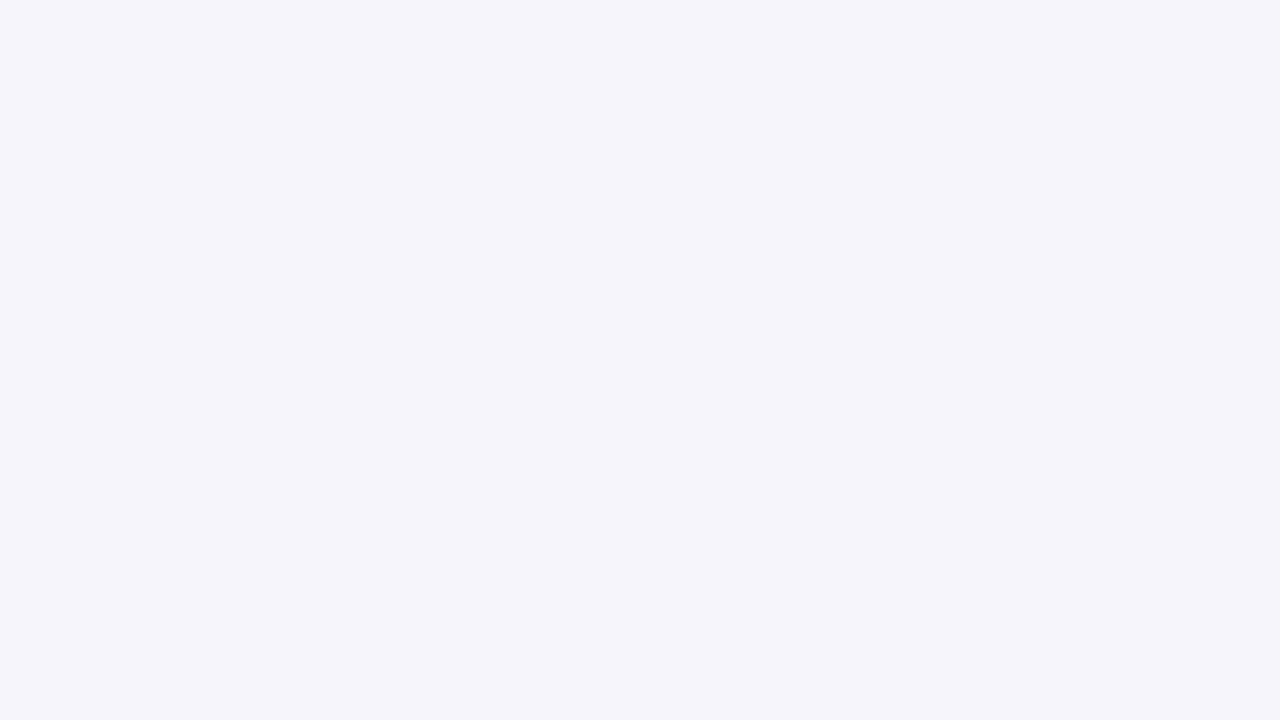

Reset Password heading displayed on password reset page
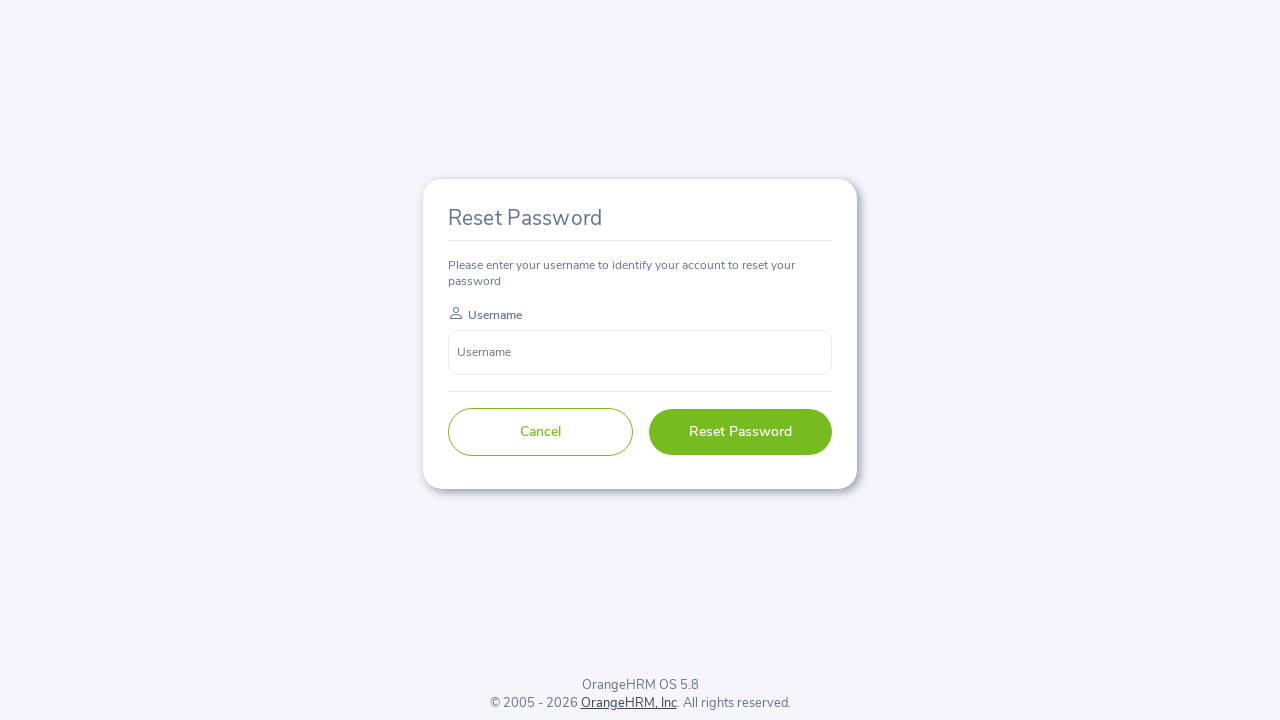

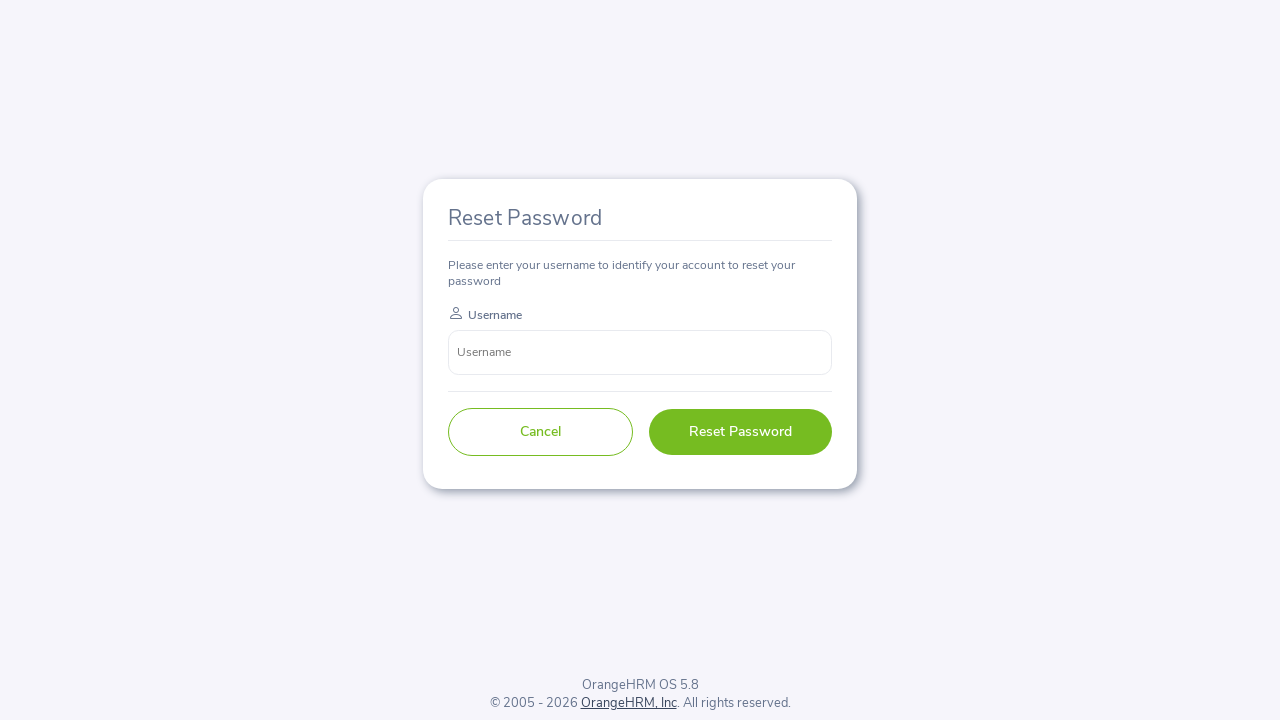